Waits for a price to drop to $100, books it, then solves a mathematical captcha by calculating a logarithmic expression and submitting the answer

Starting URL: http://suninjuly.github.io/explicit_wait2.html

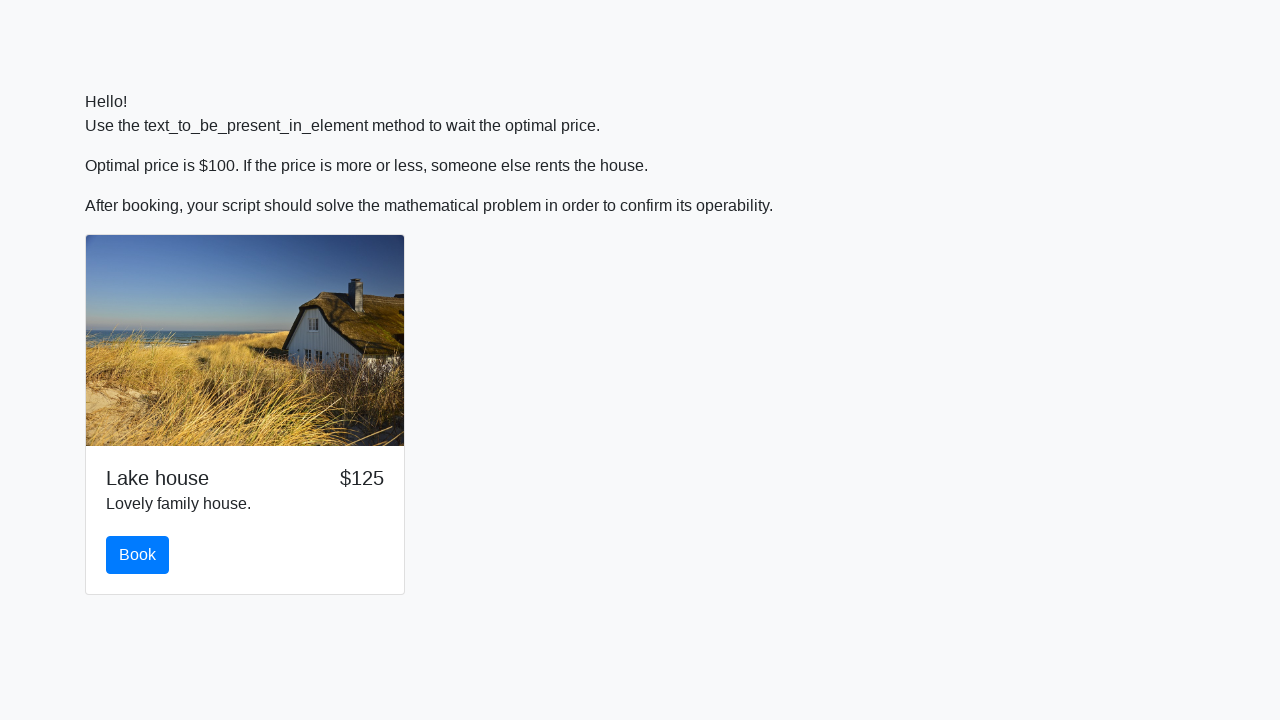

Waited for price to drop to $100
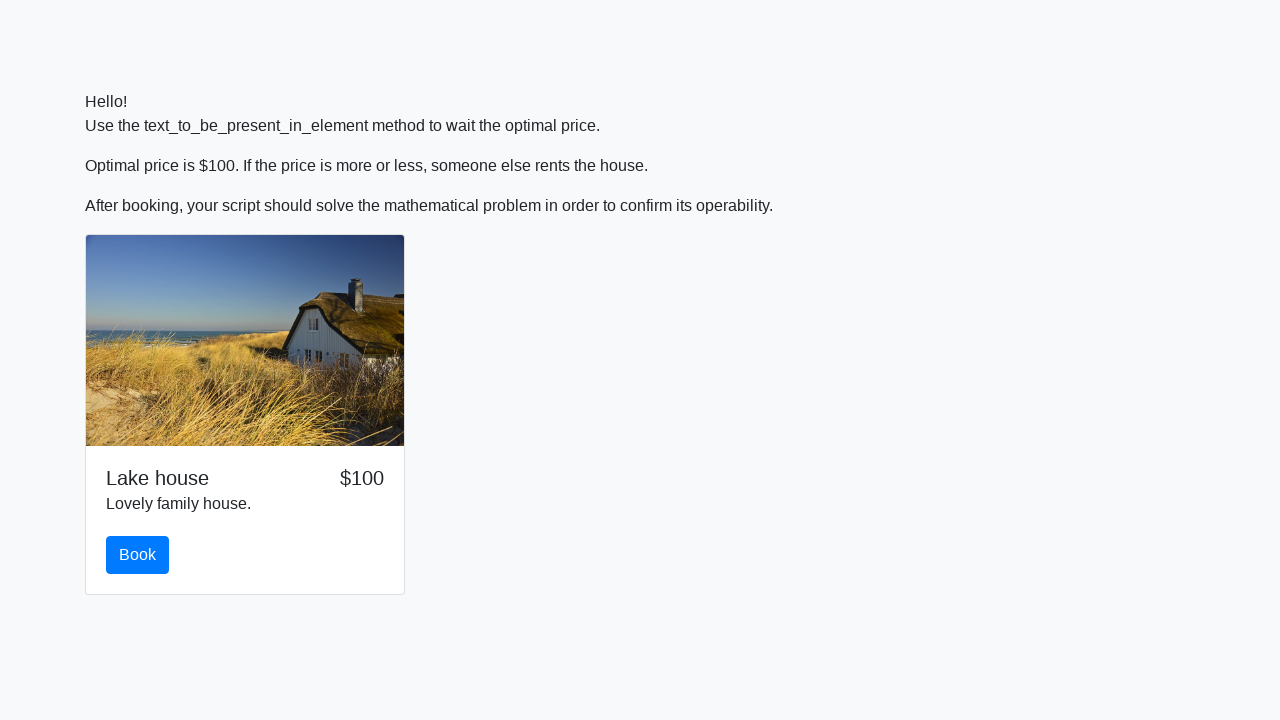

Clicked book button at (138, 555) on #book
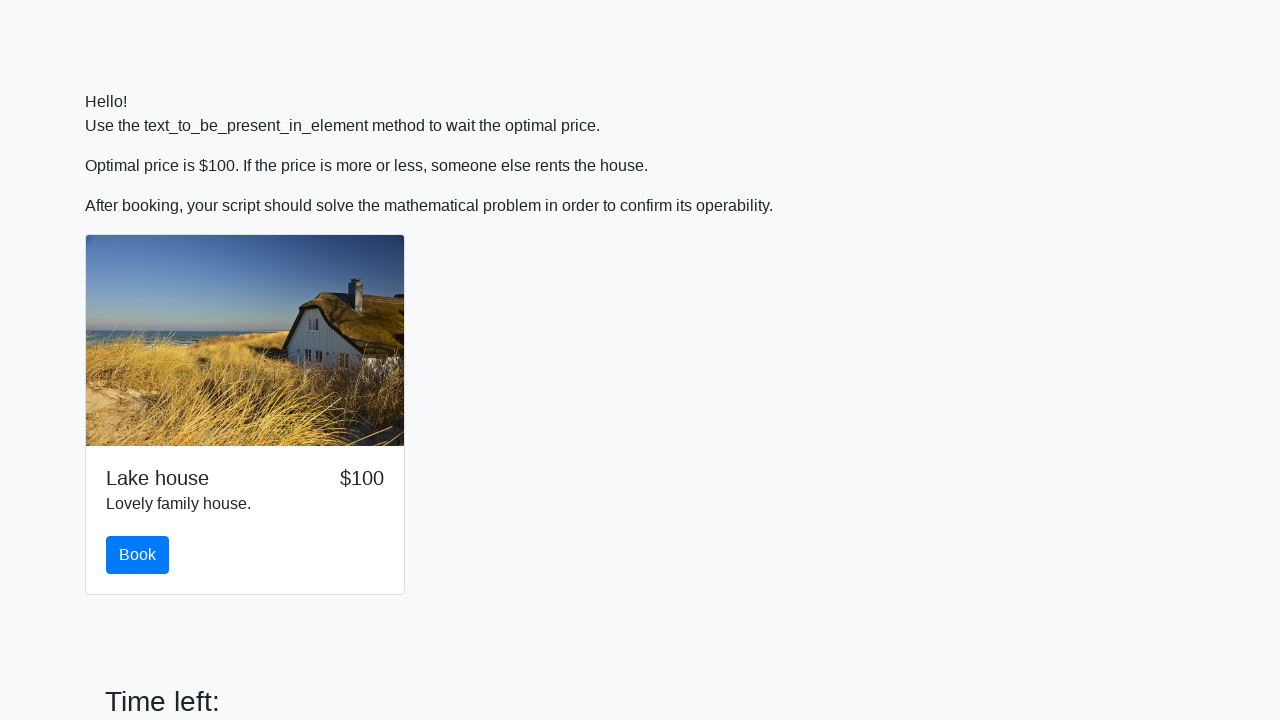

Retrieved input value: 455
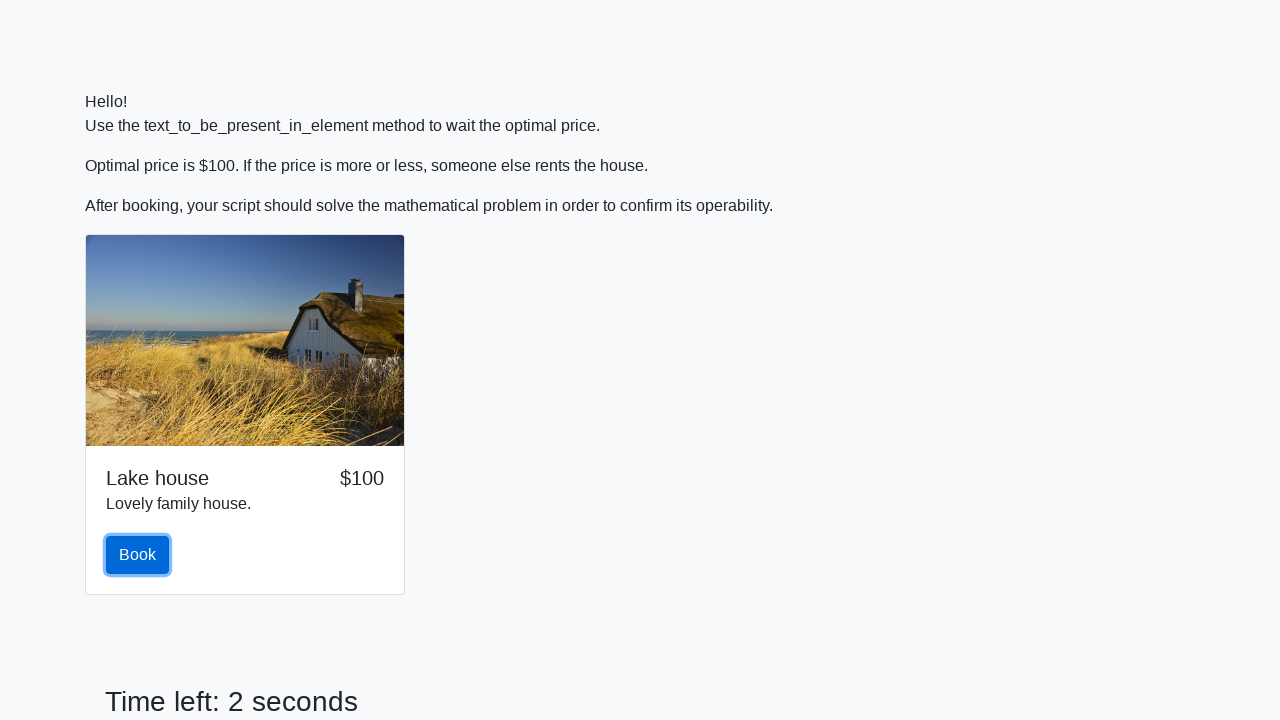

Calculated logarithmic expression result: 1.8043590537174763
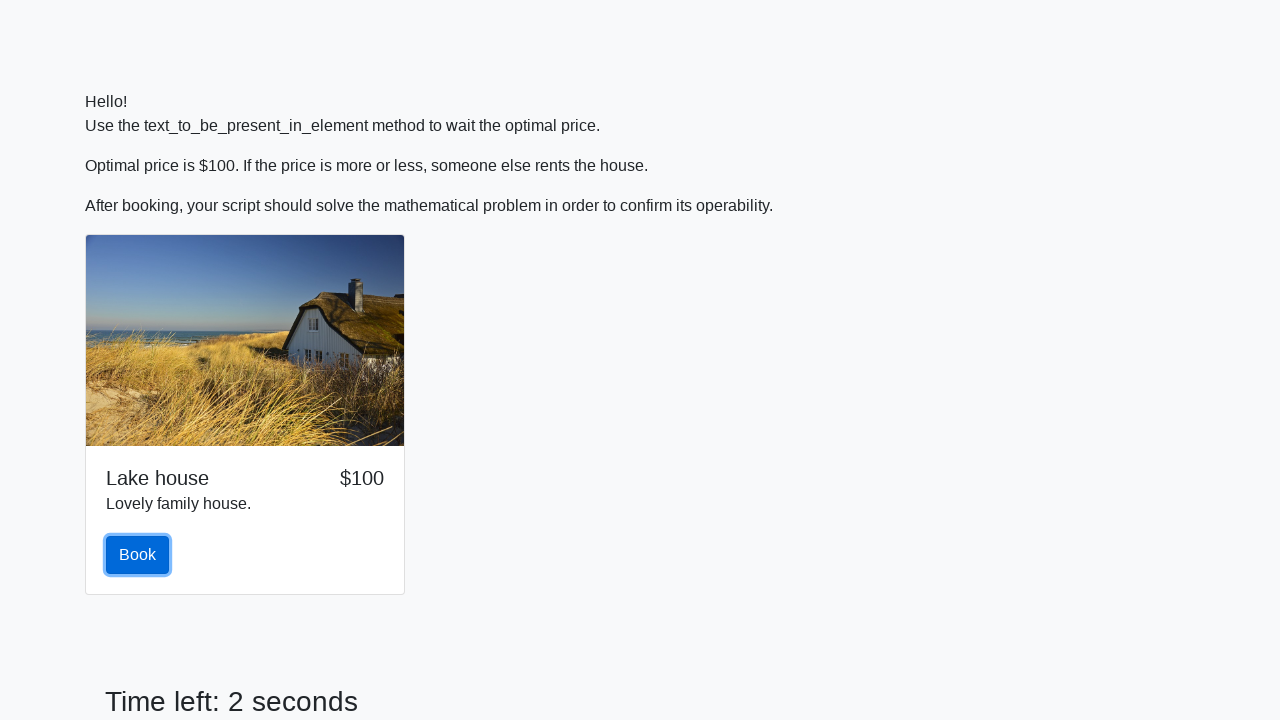

Filled answer field with calculated value: 1.8043590537174763 on #answer
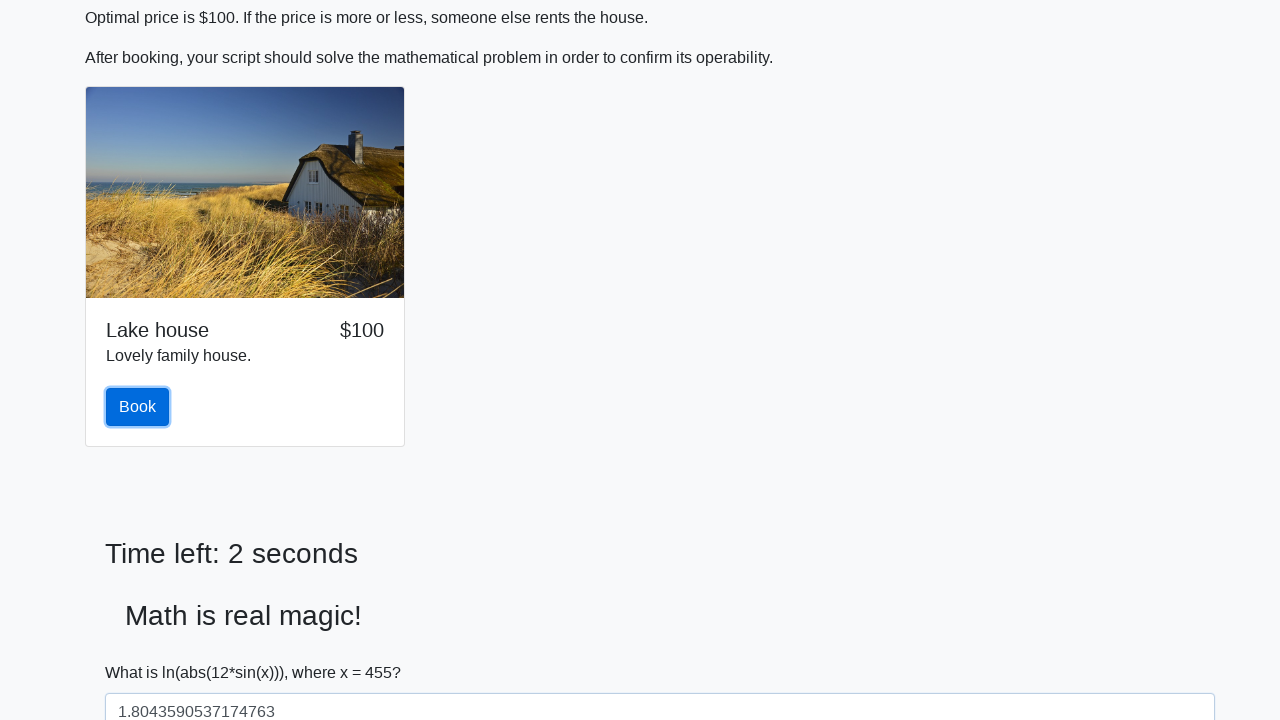

Clicked solve button to submit captcha answer at (143, 651) on #solve
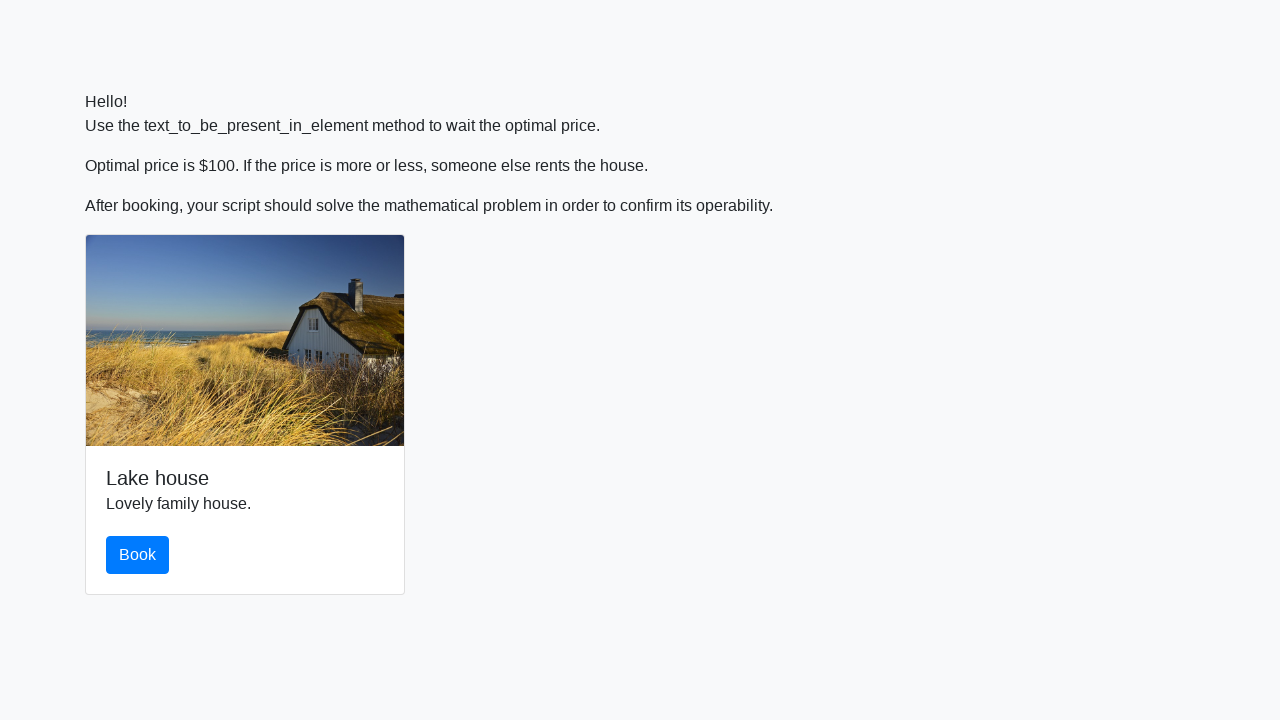

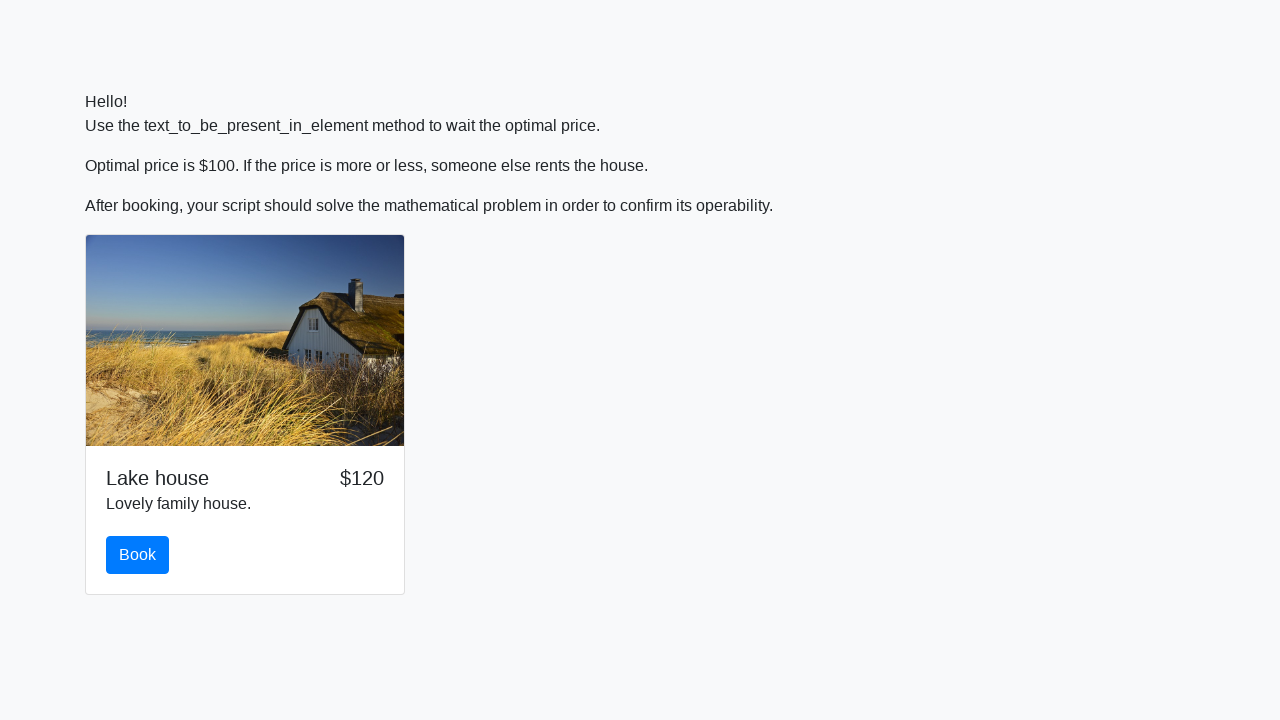